Tests entering a name into the name input field on the keypress page

Starting URL: https://formy-project.herokuapp.com/keypress

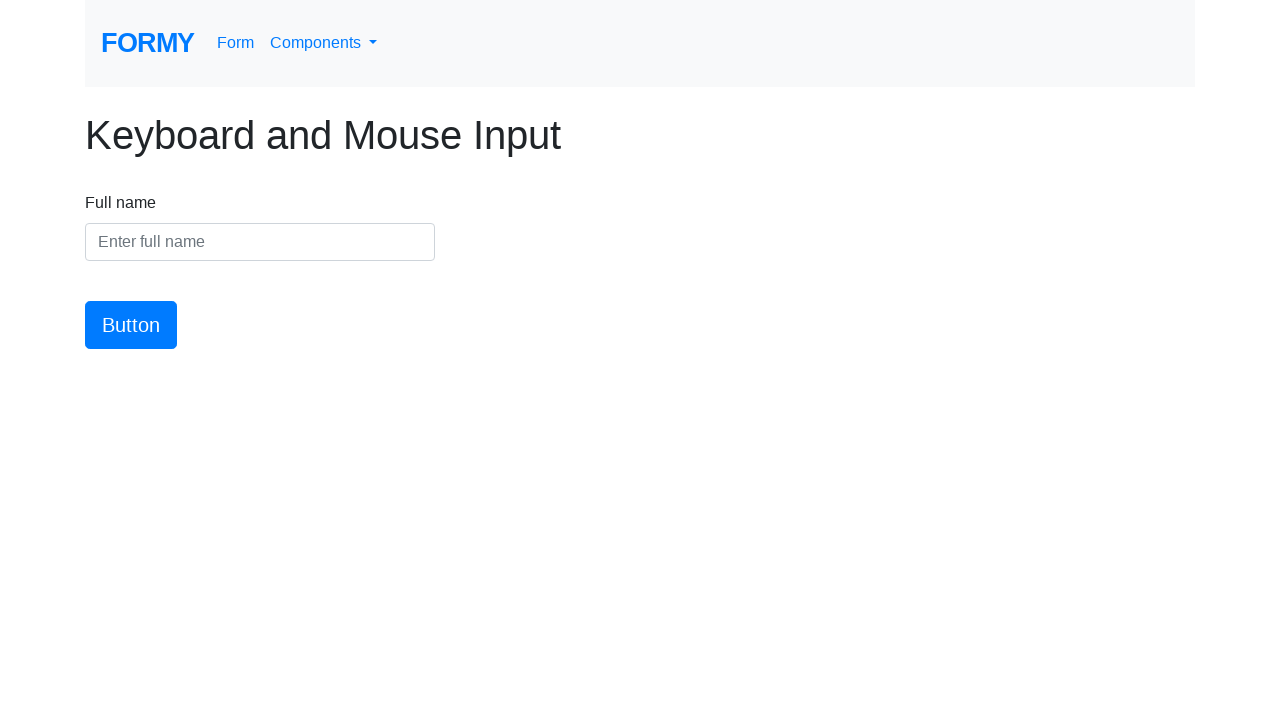

Navigated to keypress page
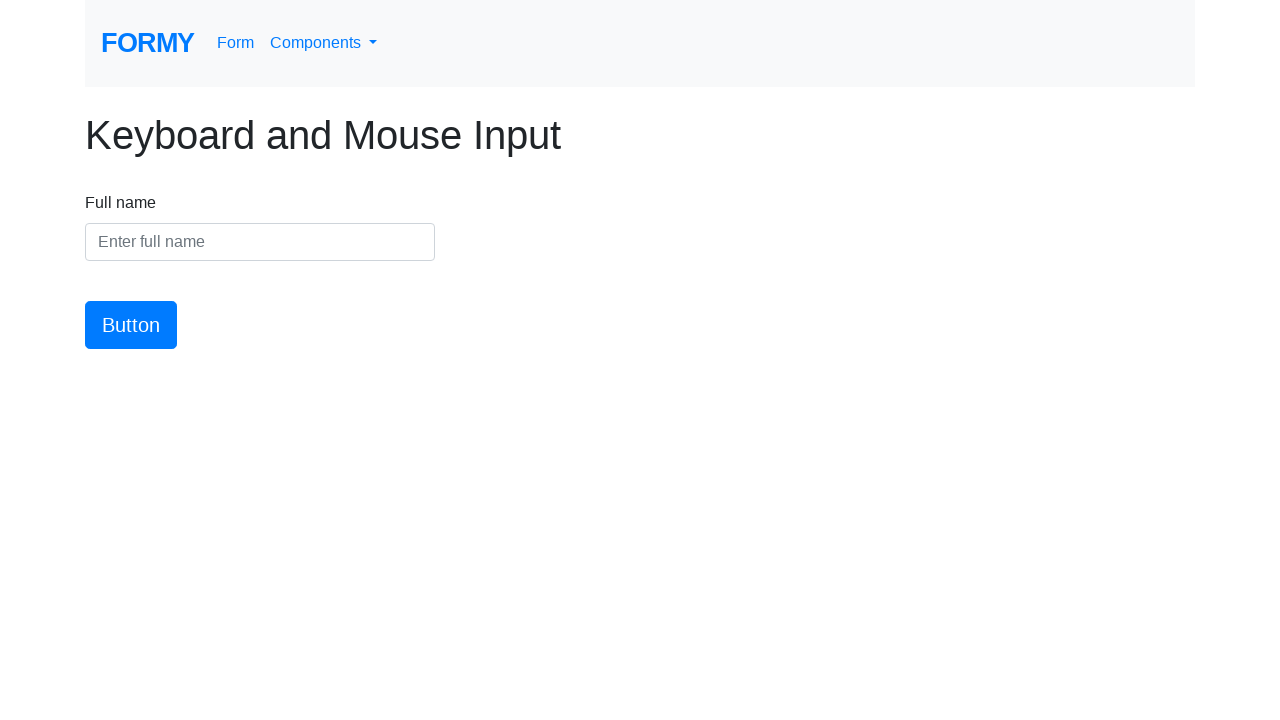

Entered 'Jason Huggins' into the name input field on #name
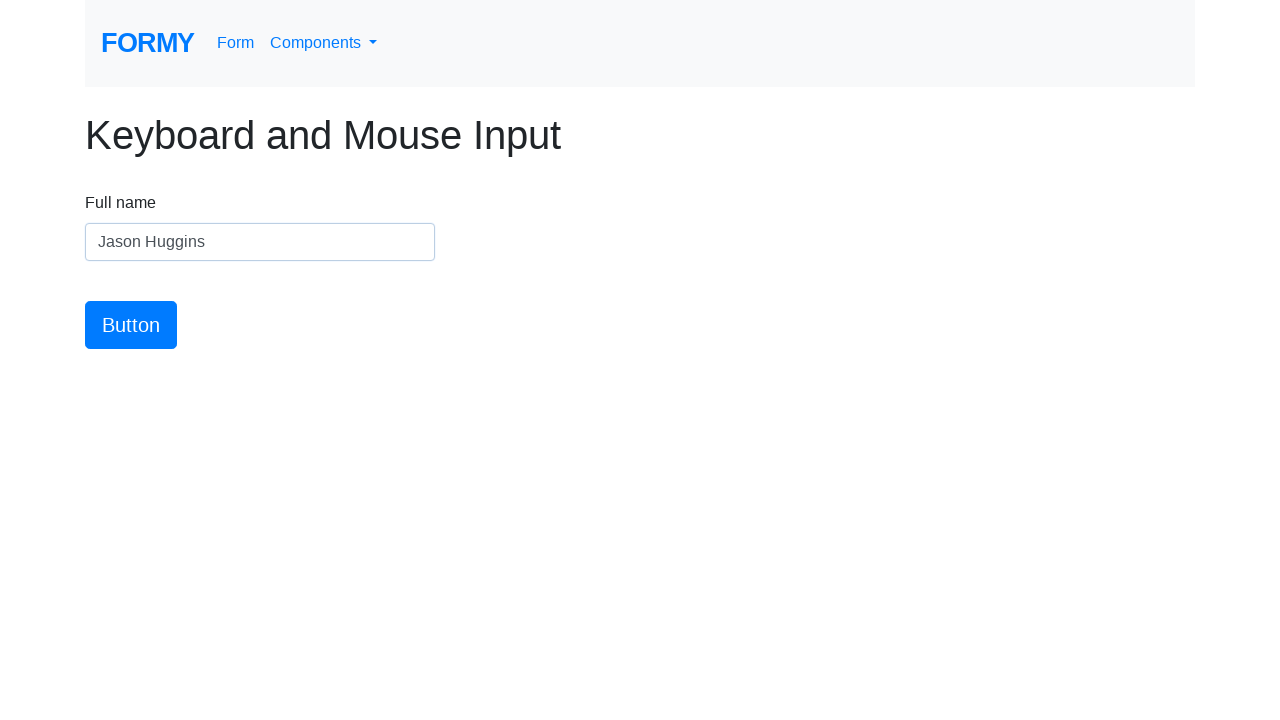

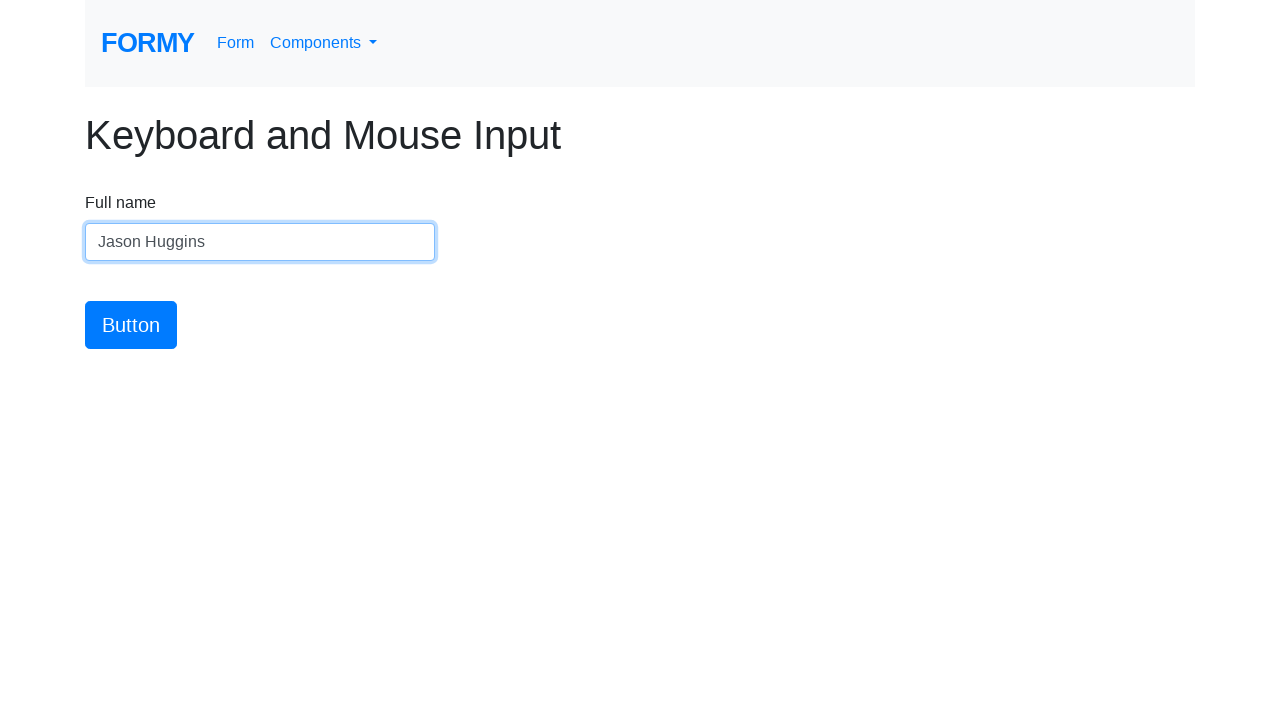